Tests form submission without selecting a gender radio button, verifying that the form can be submitted and the page reloads after submission.

Starting URL: https://qa-assessment.pages.dev/

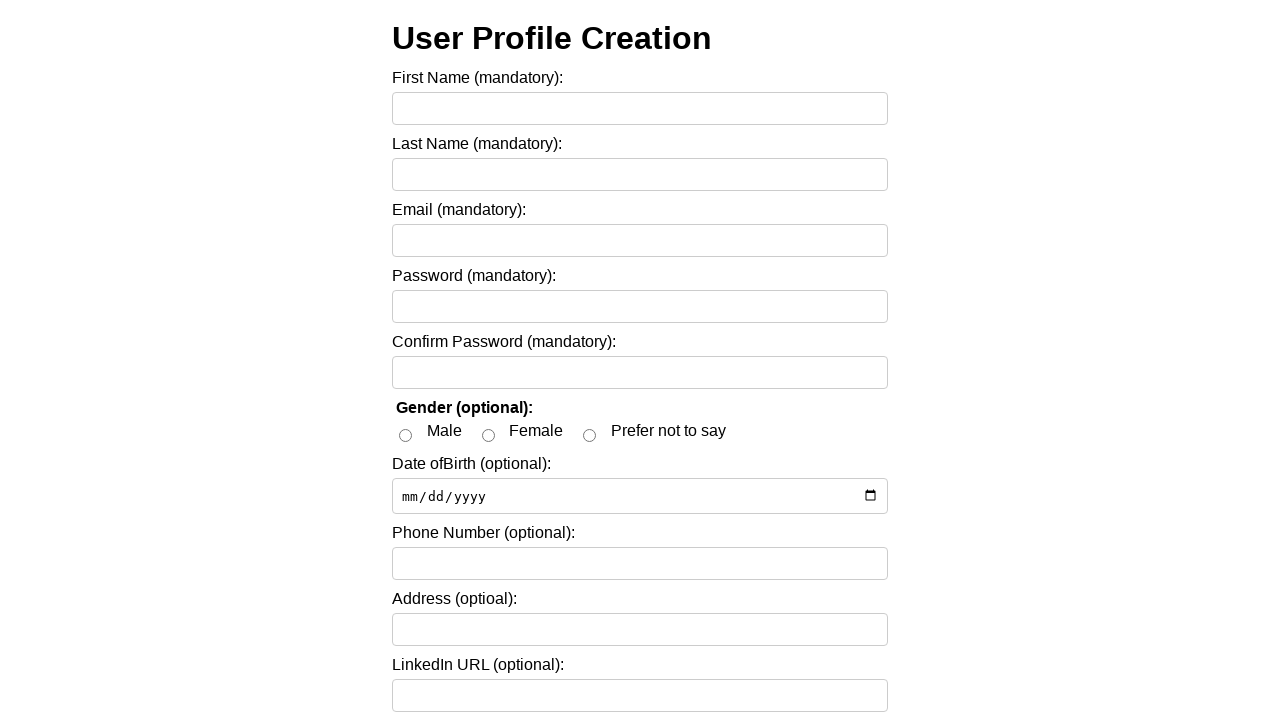

Filled name field with 'John Doe' on input[name='name'], input[id='name'], #firstName, input[placeholder*='name' i]
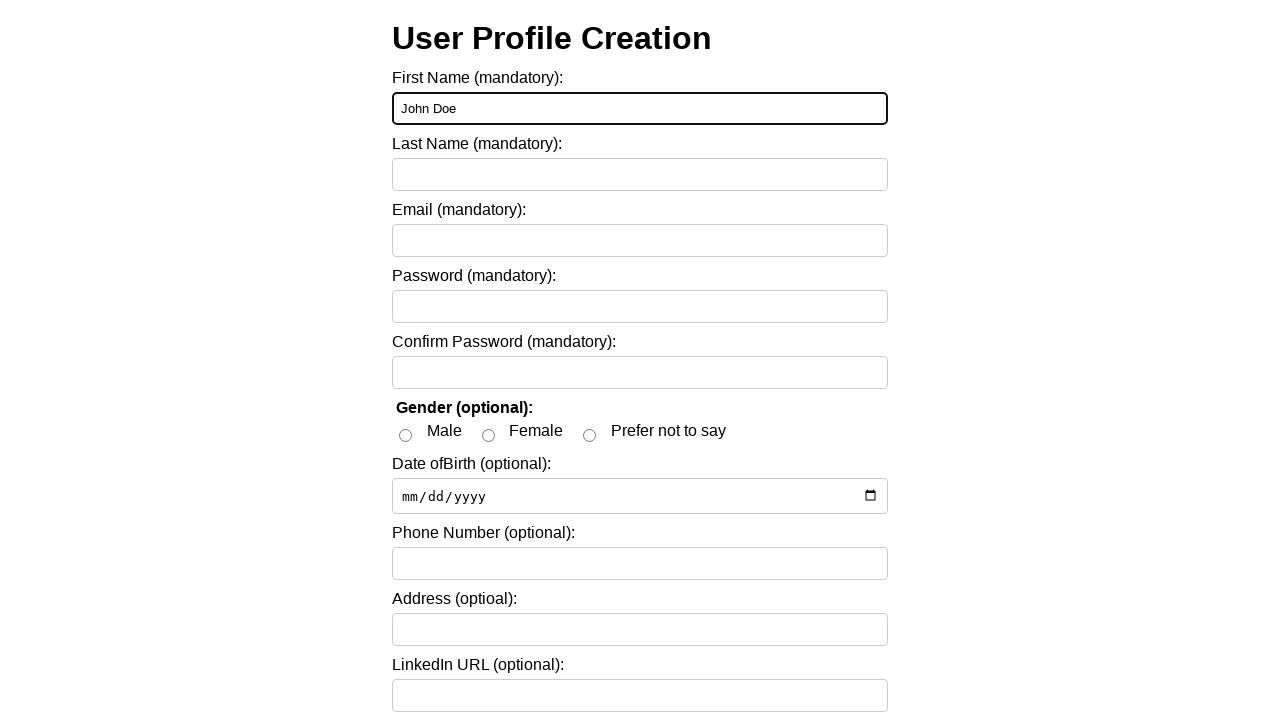

Filled email field with 'johndoe@example.com' on input[type='email'], input[name='email'], #email >> nth=0
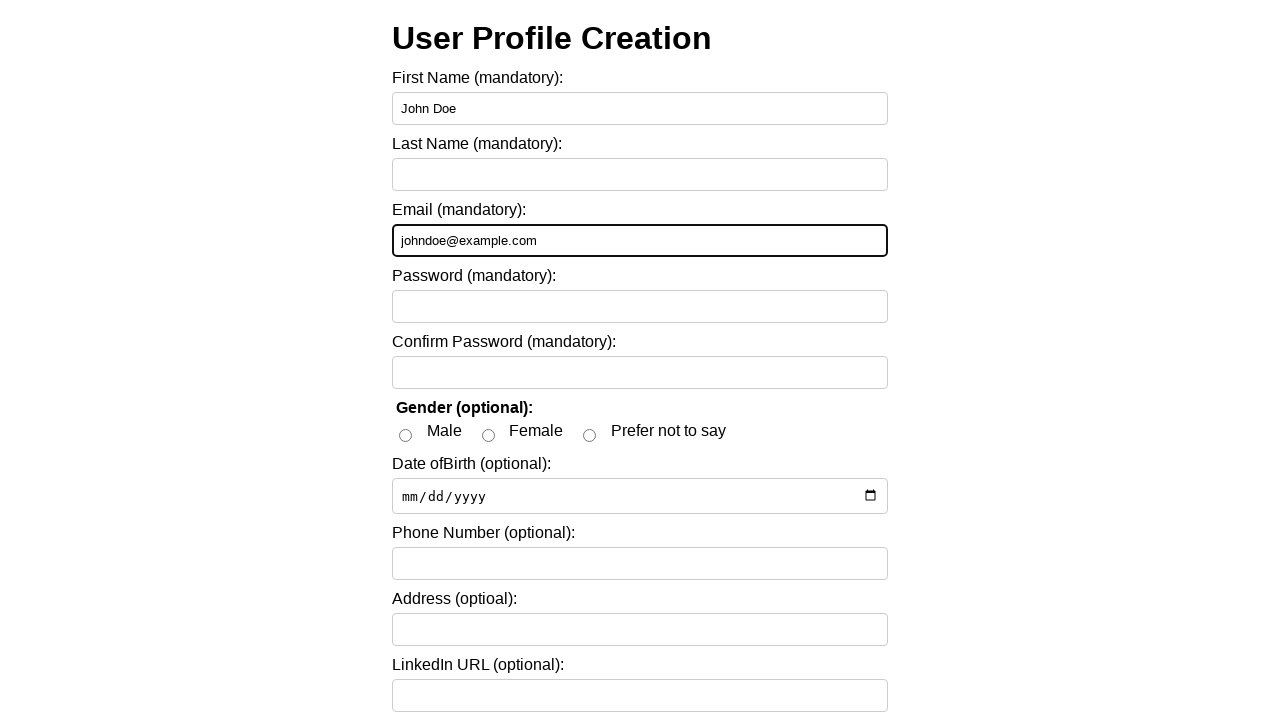

Verified male gender radio button is not checked
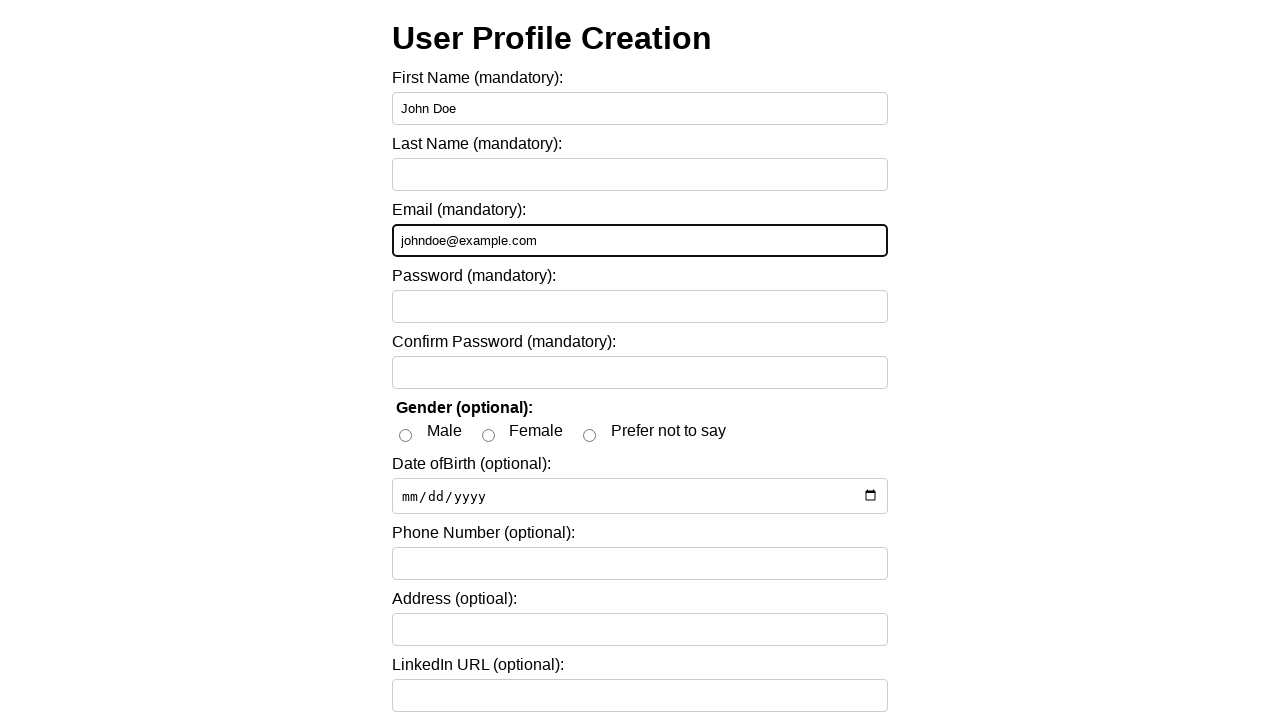

Verified female gender radio button is not checked
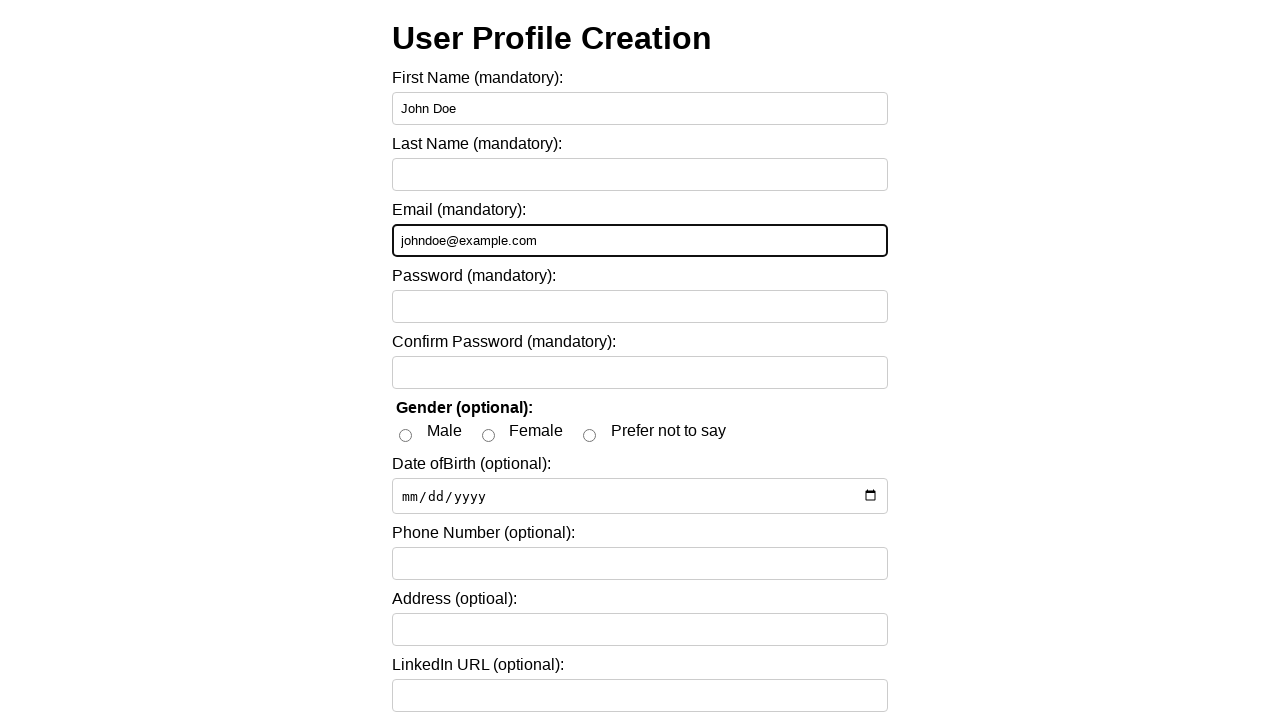

Verified 'prefer not to say' gender radio button is not checked
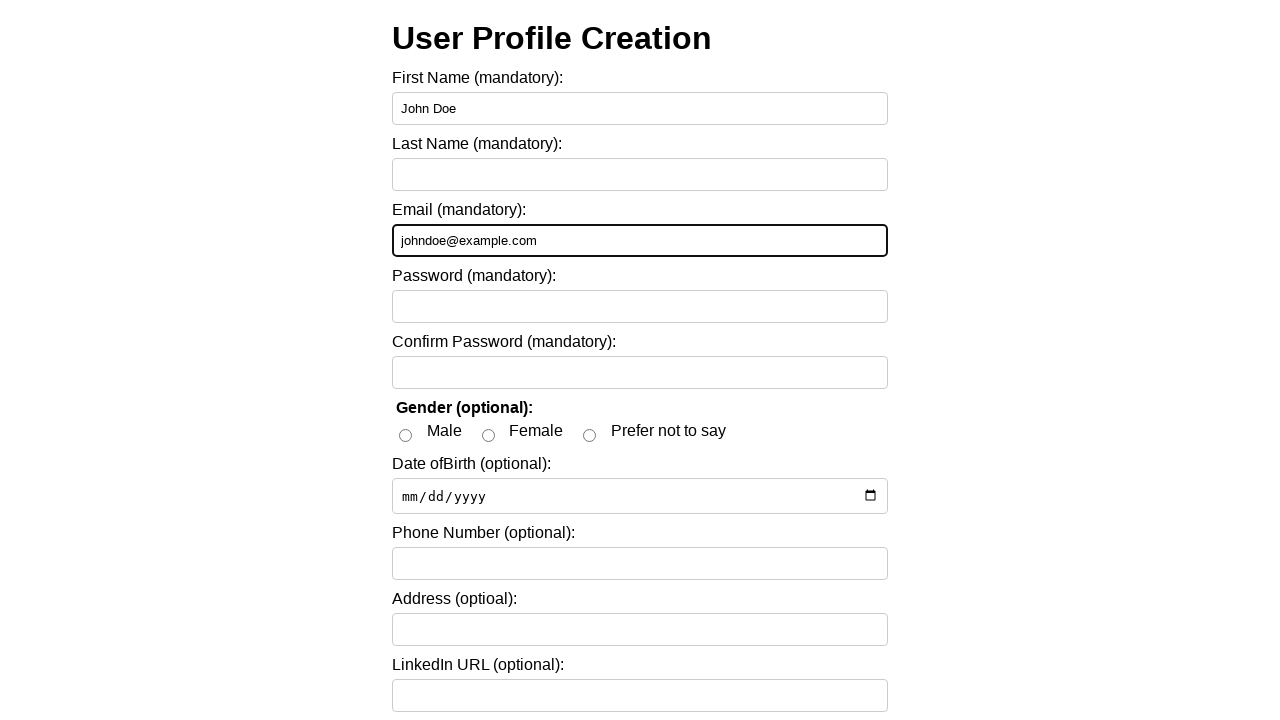

Clicked Submit button to submit form without selecting gender at (432, 682) on internal:role=button[name="Submit"i]
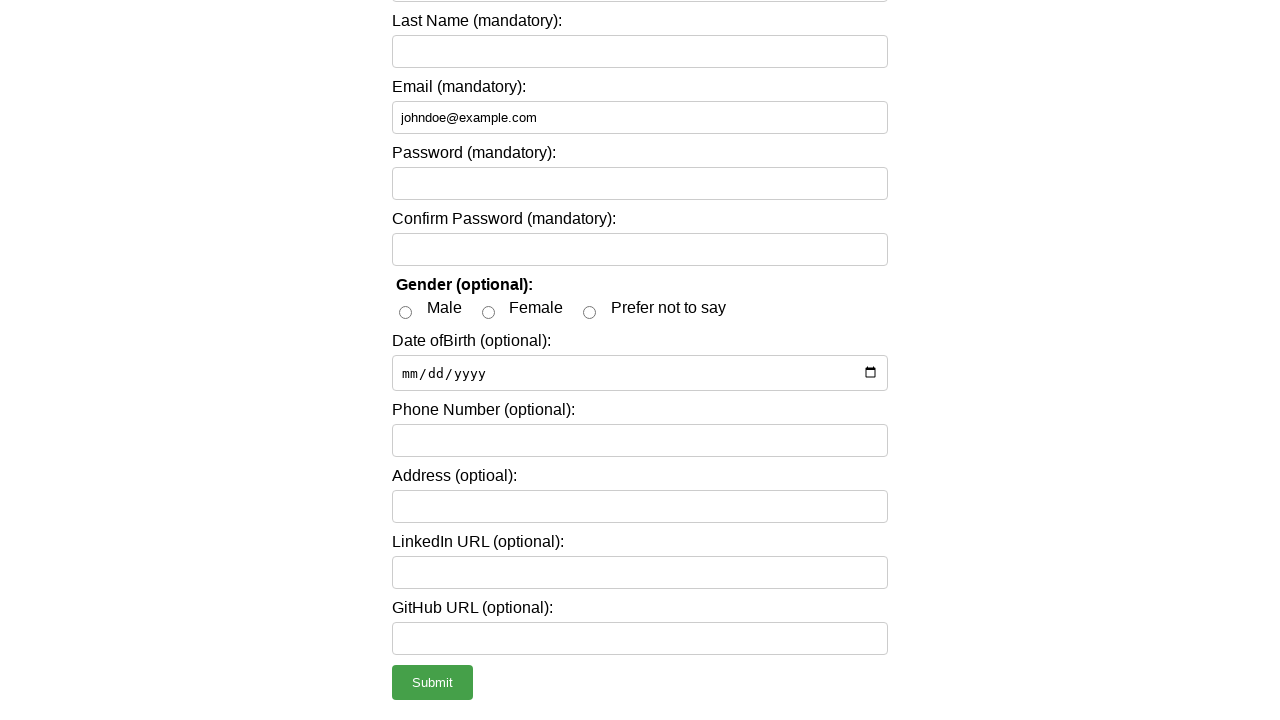

Page reloaded after form submission and URL confirmed as https://qa-assessment.pages.dev/
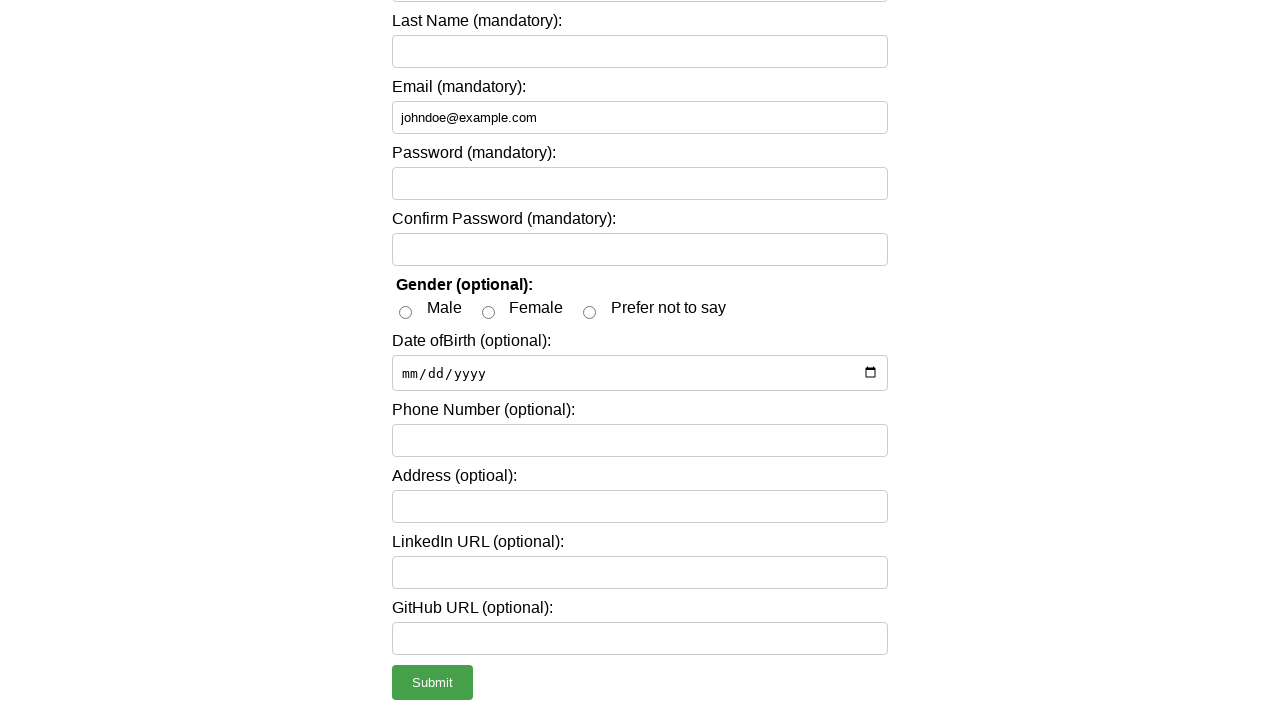

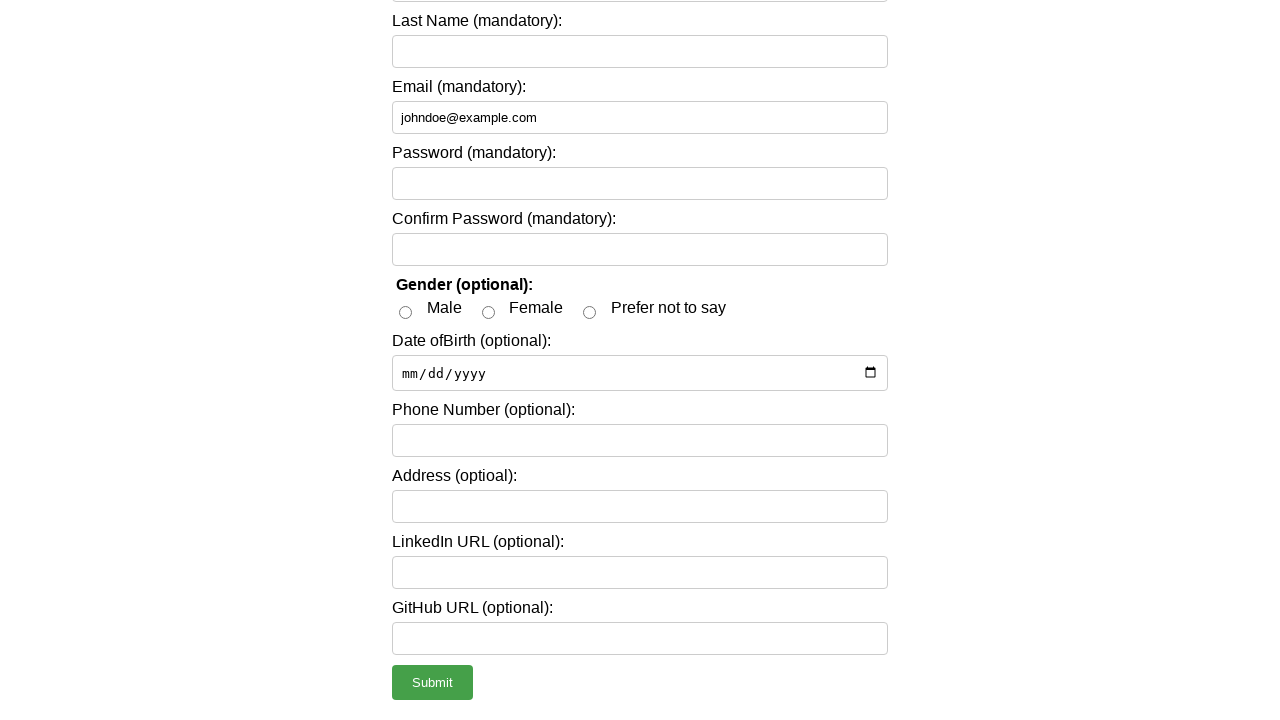